Adds two products to the shopping cart by navigating between home and product pages, then removes an item from the cart

Starting URL: https://www.demoblaze.com/index.html

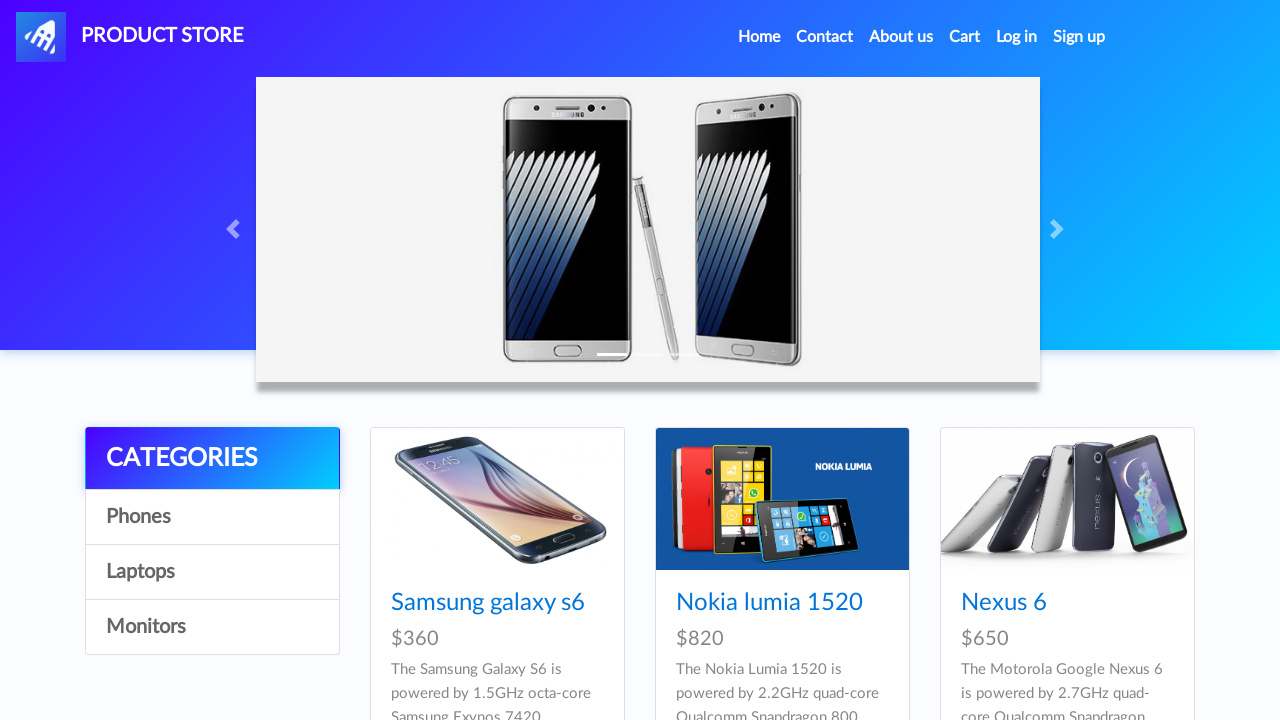

Clicked on first product link at (488, 603) on a[href*='prod.html?idp_=1'].hrefch
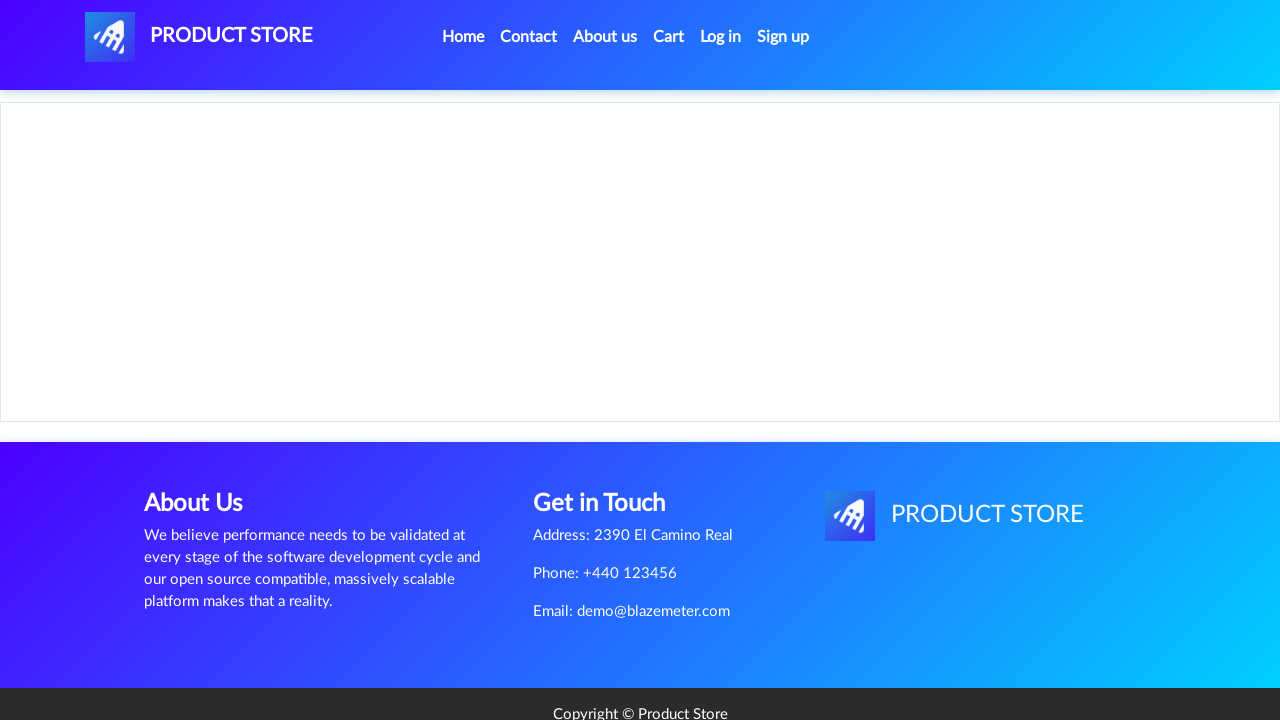

Clicked 'Add to cart' button for first product at (610, 440) on a.btn.btn-success.btn-lg
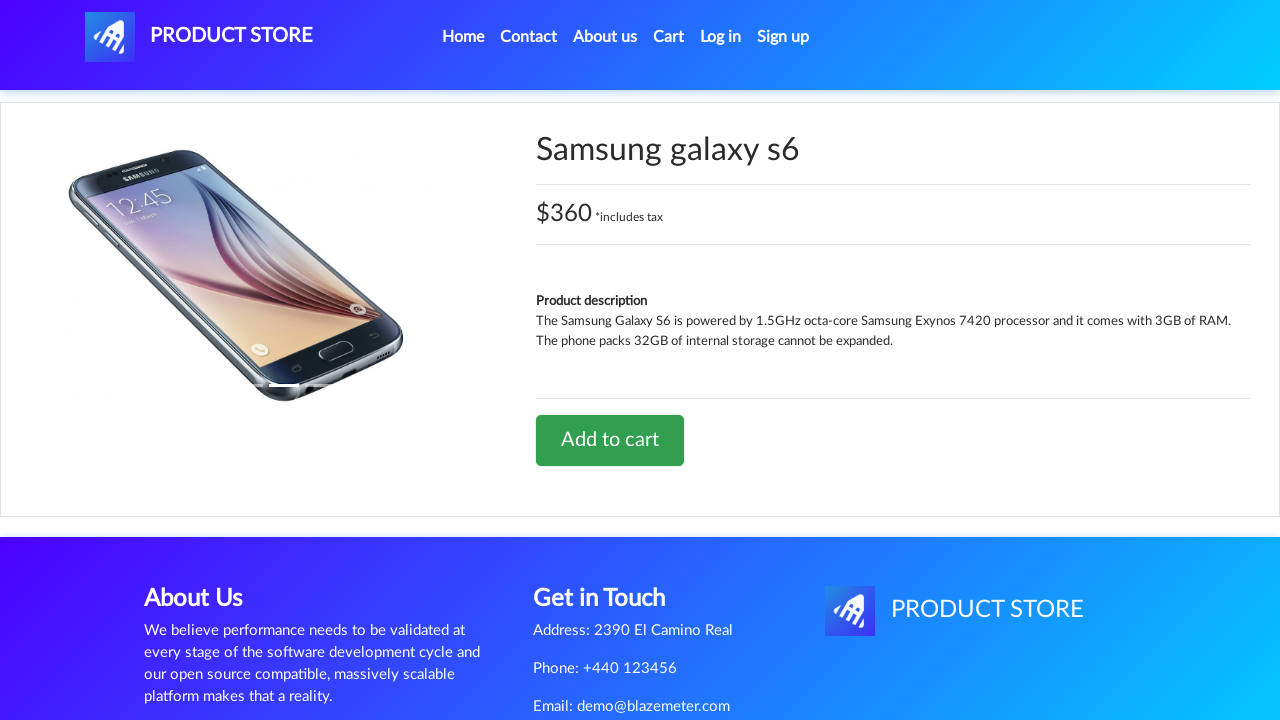

Set up dialog handler to accept alerts
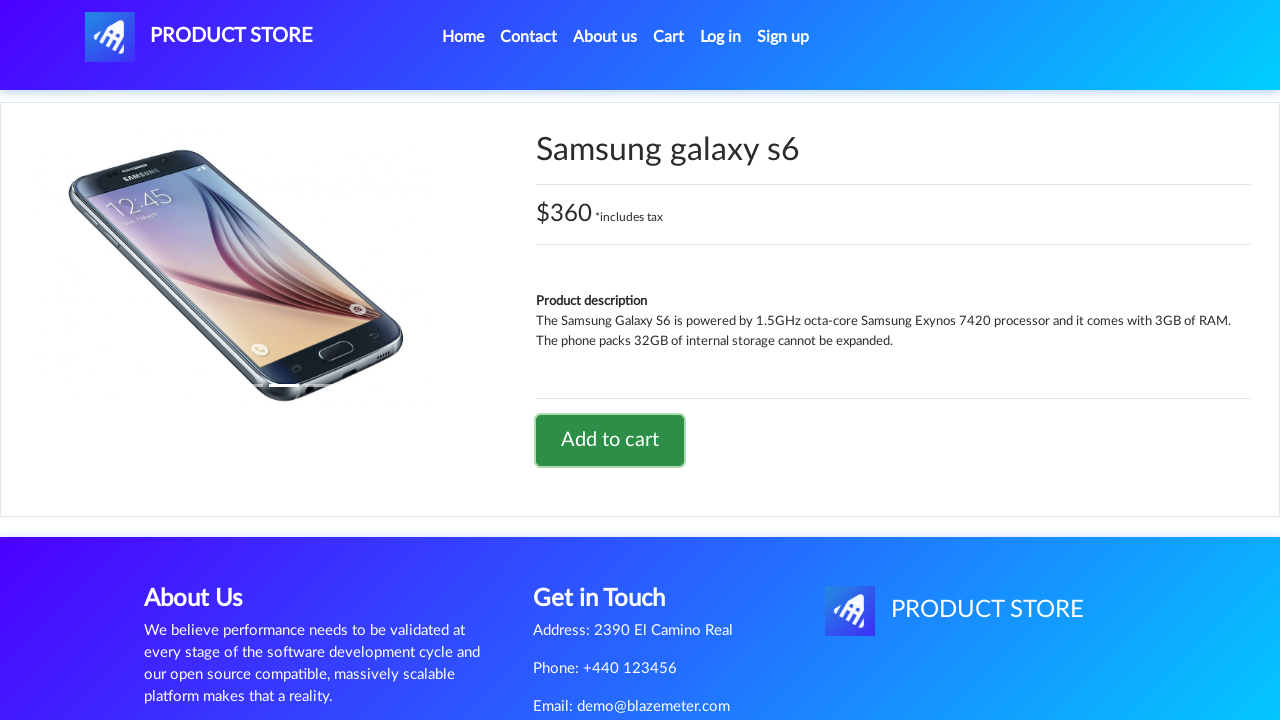

Navigated to shopping cart at (669, 37) on #cartur
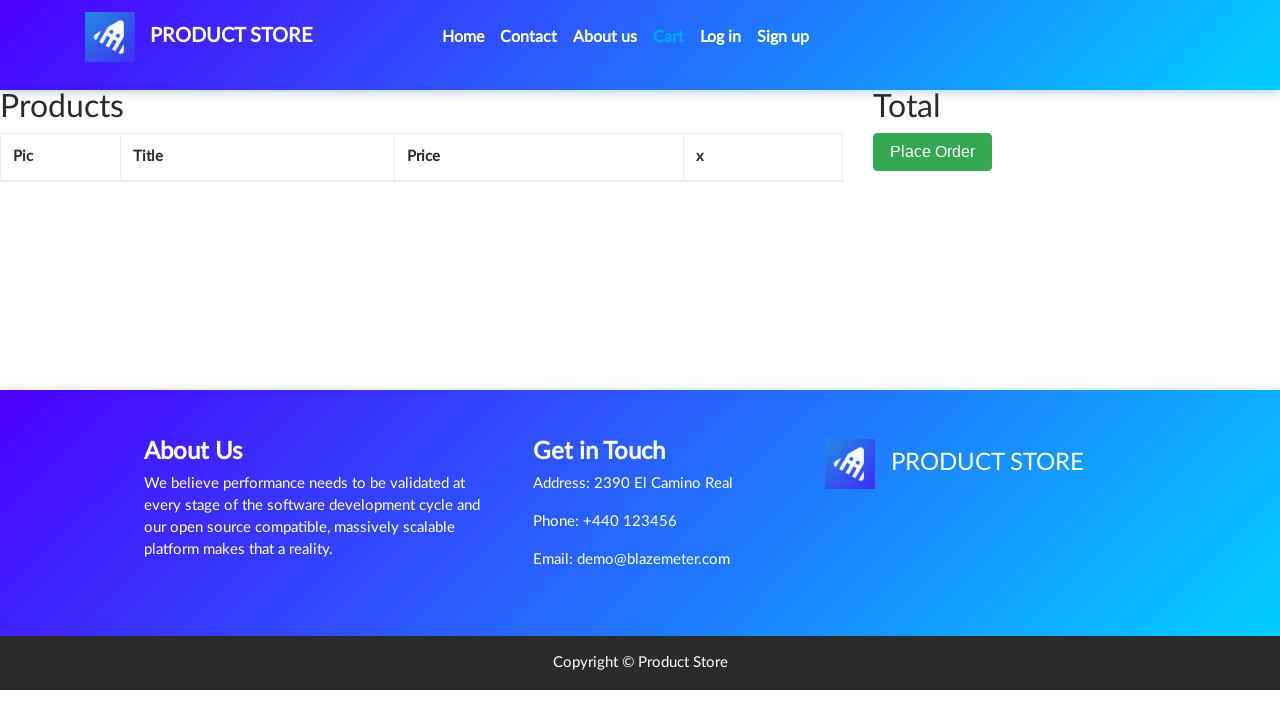

Navigated back to home page at (463, 37) on a.nav-link[href='index.html']
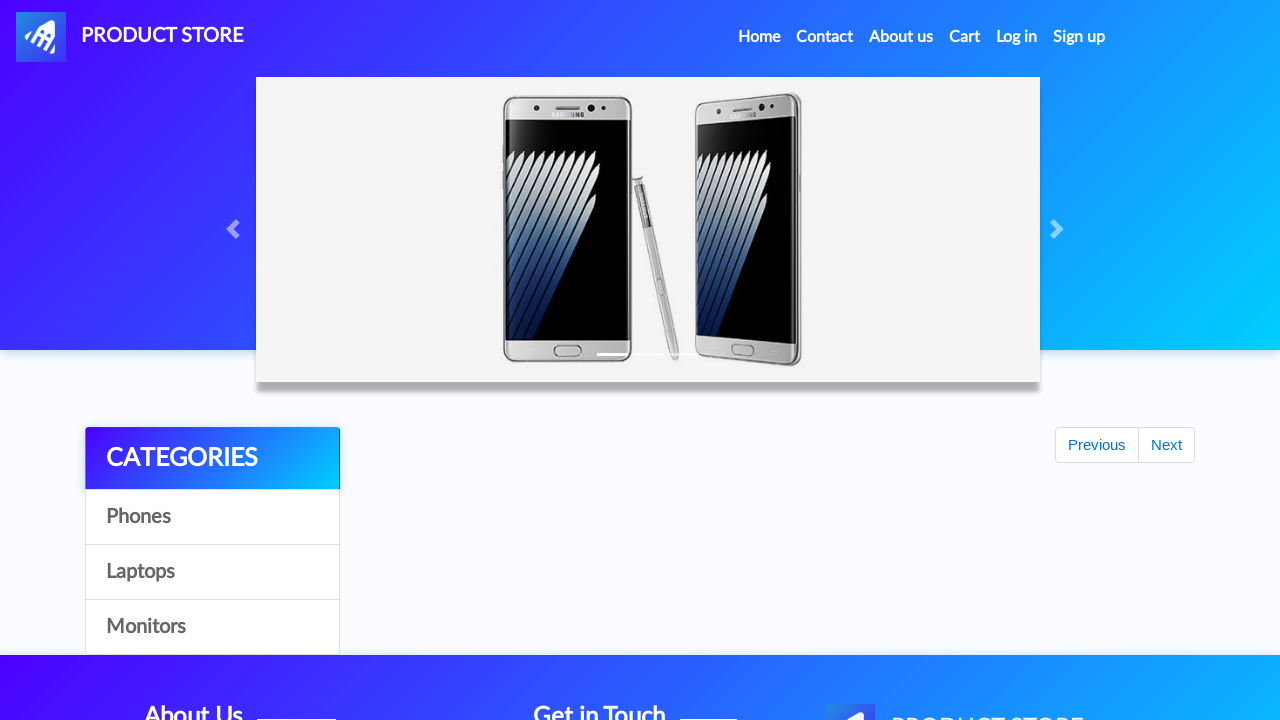

Clicked on second product link at (769, 603) on a[href*='prod.html?idp_=2'].hrefch
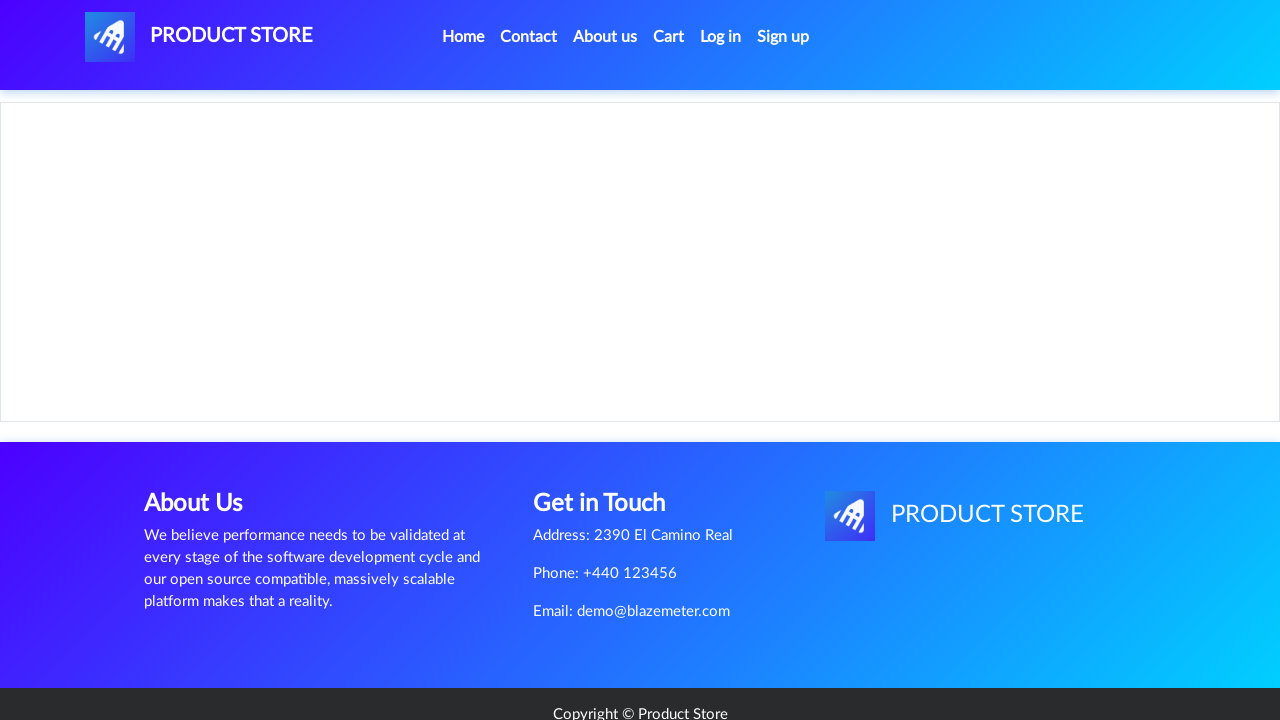

Clicked 'Add to cart' button for second product at (610, 440) on a.btn.btn-success.btn-lg
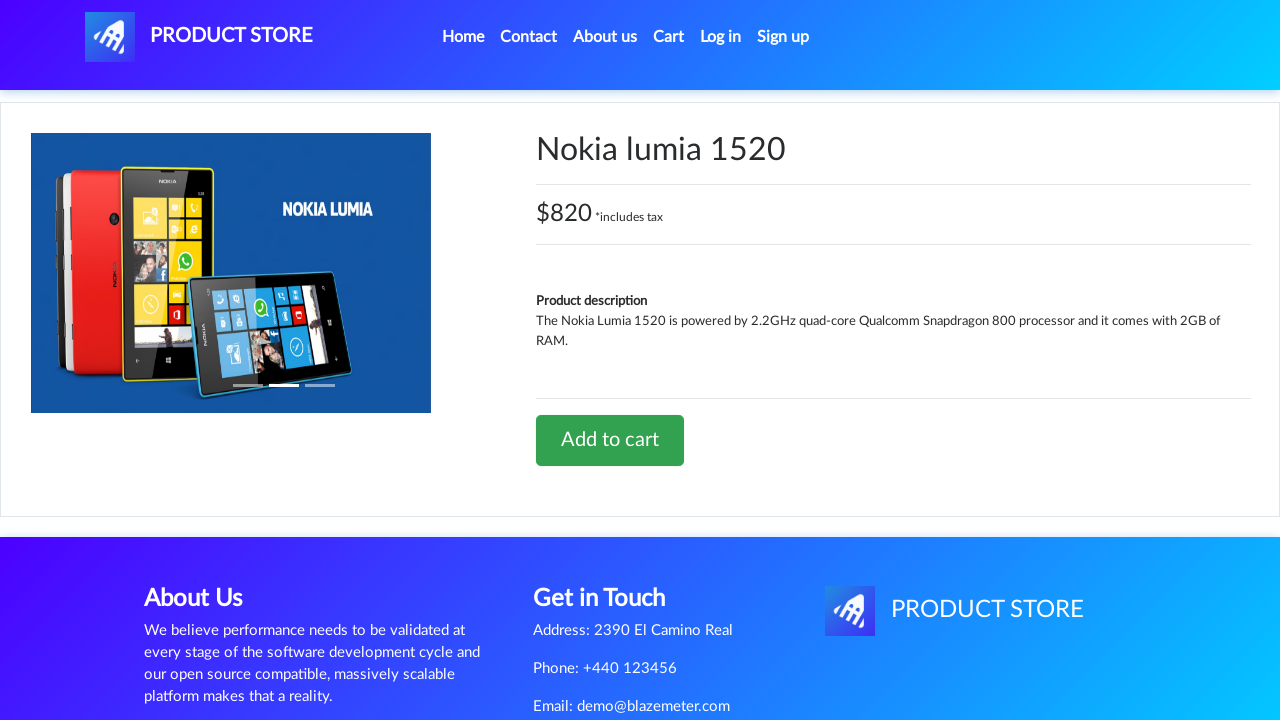

Navigated to shopping cart again at (669, 37) on #cartur
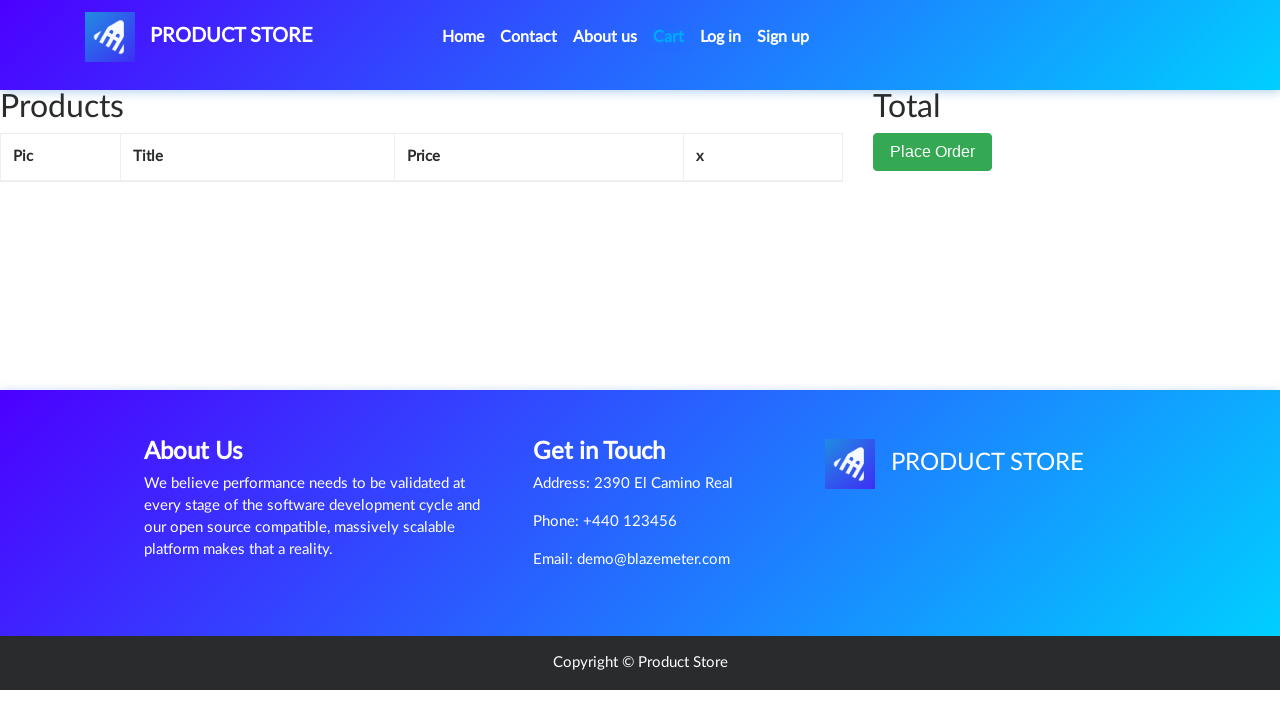

Clicked delete button to remove item from cart at (697, 205) on xpath=//a[contains(@onclick, 'deleteItem')]
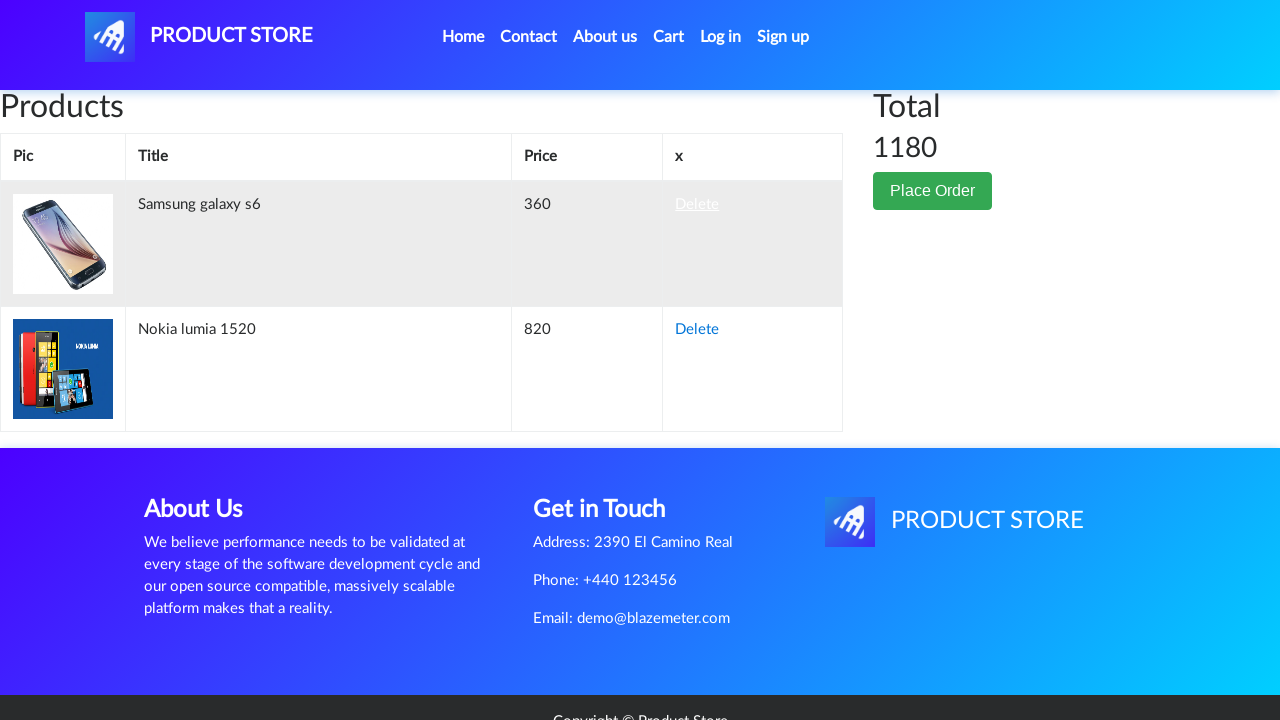

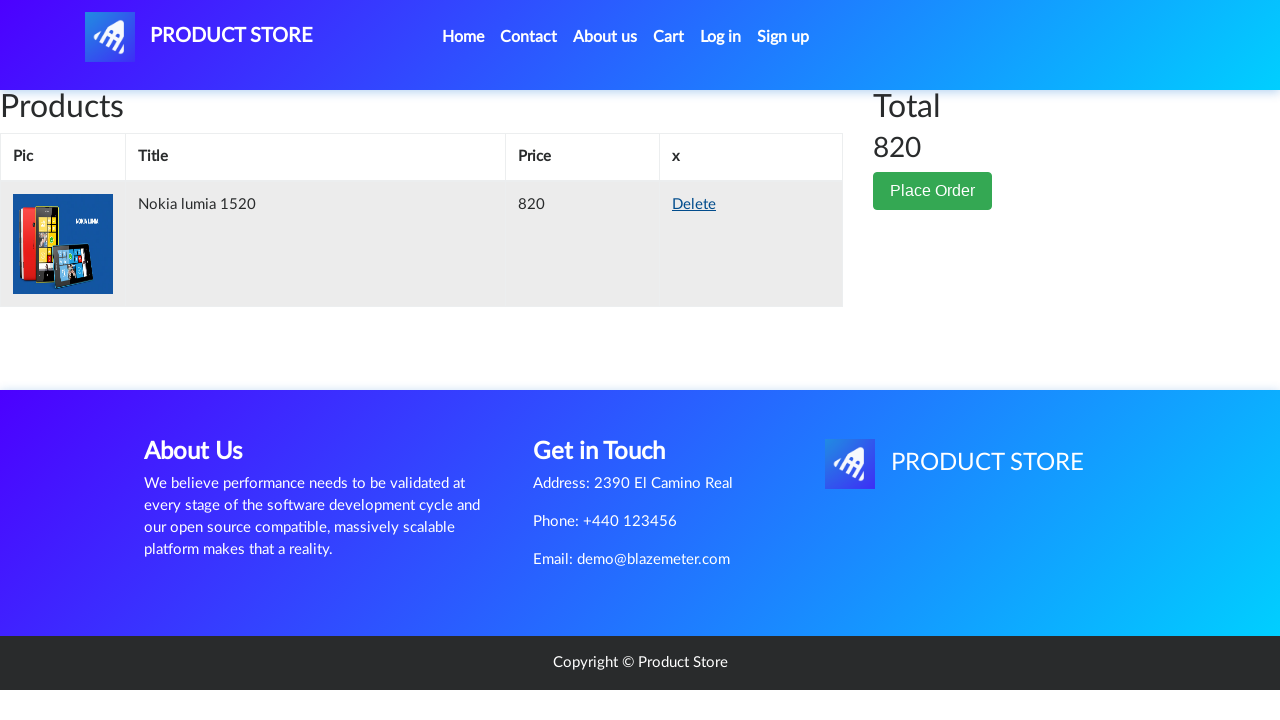